Tests shopping cart functionality by browsing a vegetable store, finding specific products (Cucumber, Brocolli, Potato, Beans), and adding them to the cart.

Starting URL: https://rahulshettyacademy.com/seleniumPractise/#/

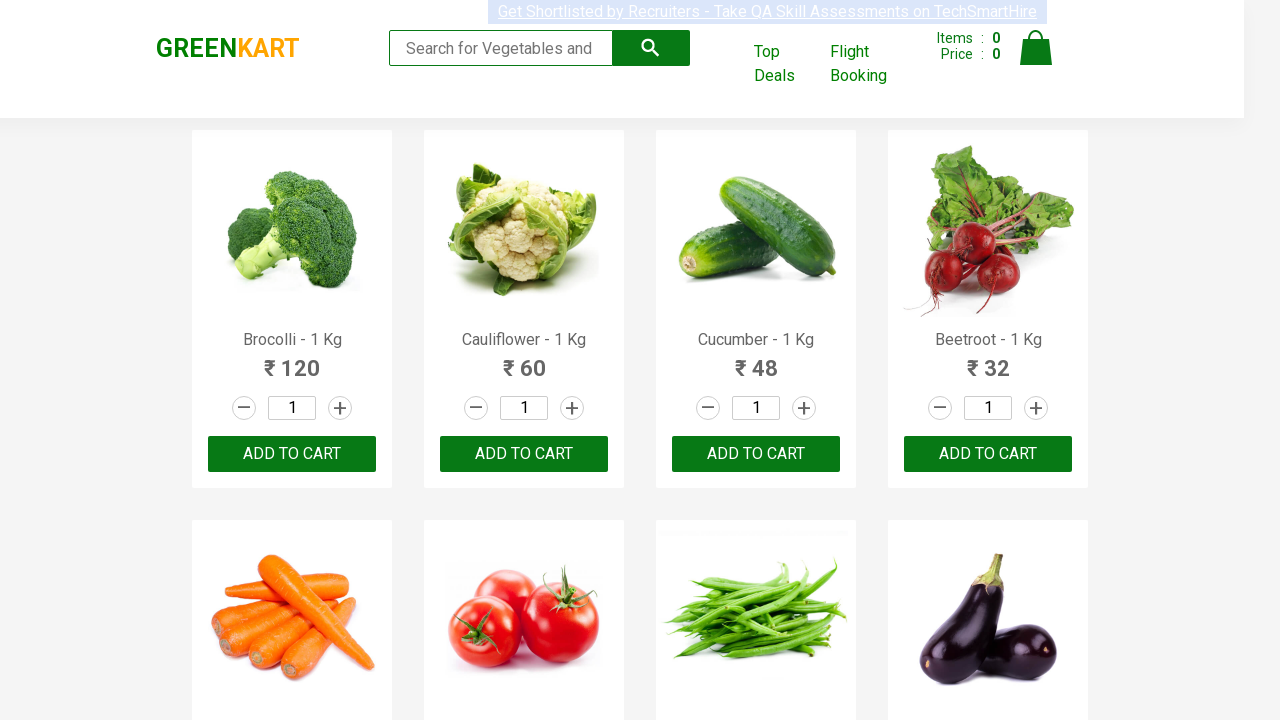

Waited for product names to load
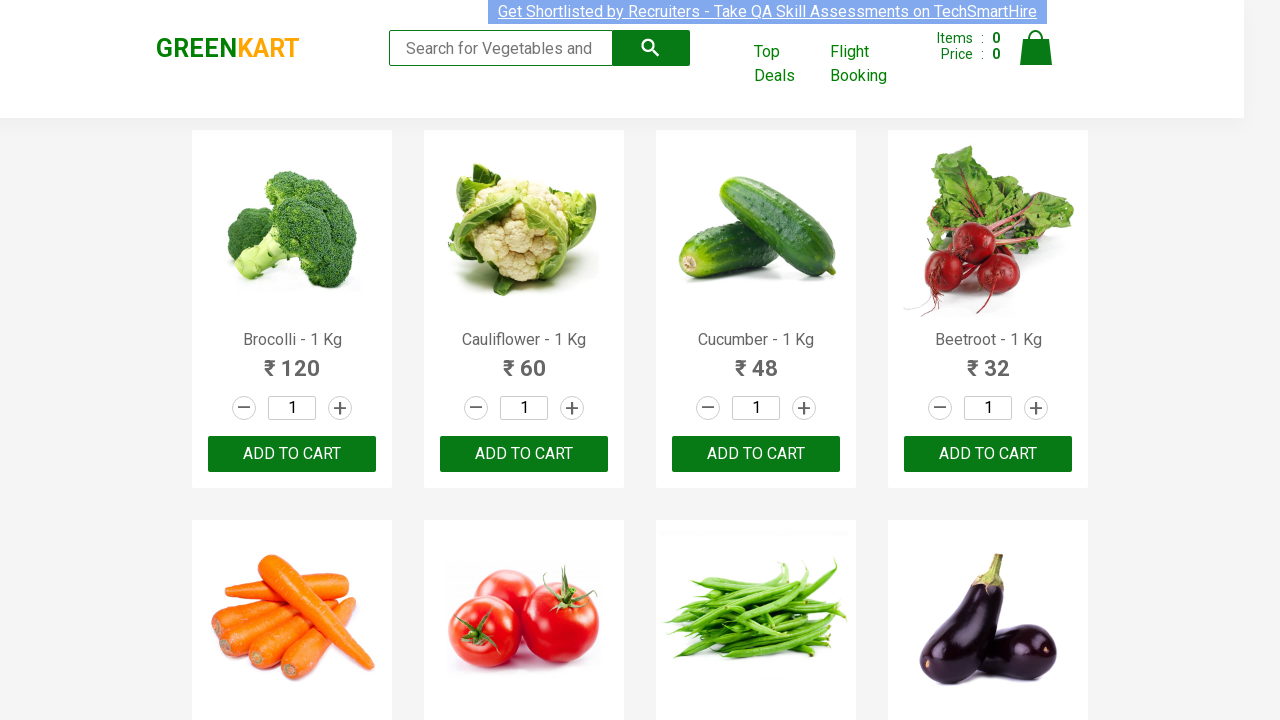

Retrieved all product elements from the vegetable store
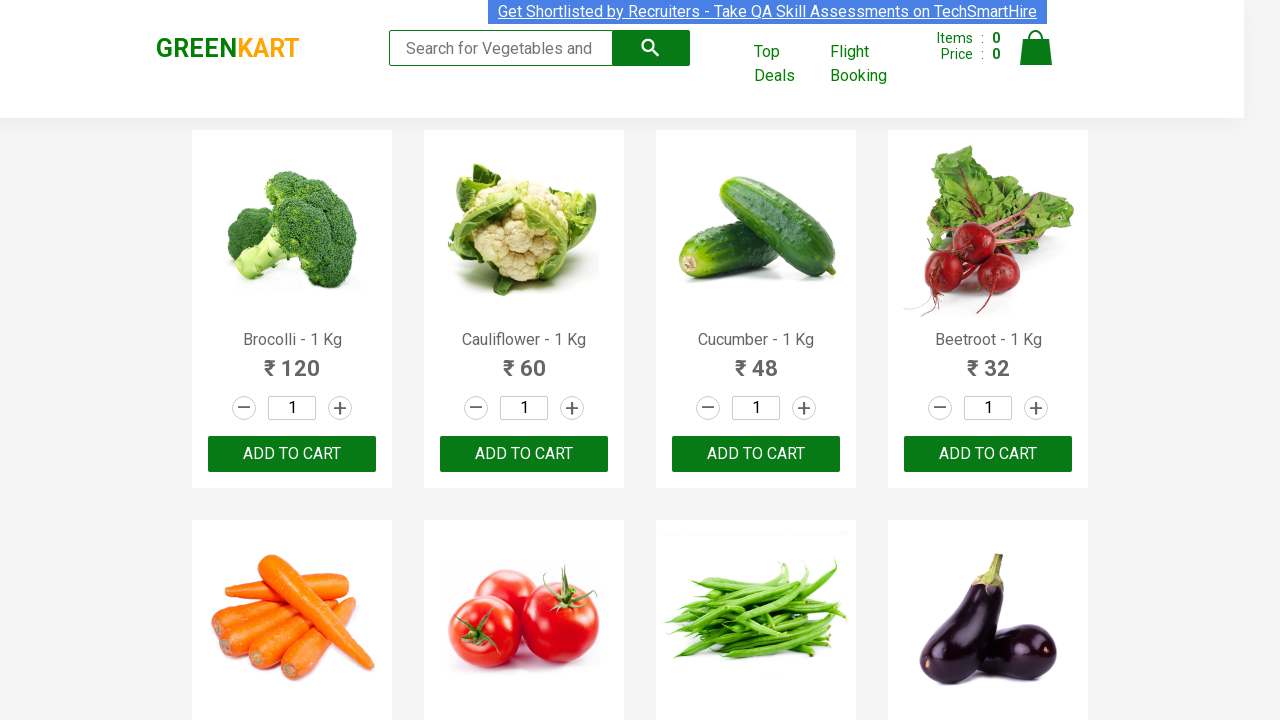

Added Brocolli to cart at (292, 454) on xpath=//button[text()='ADD TO CART'] >> nth=0
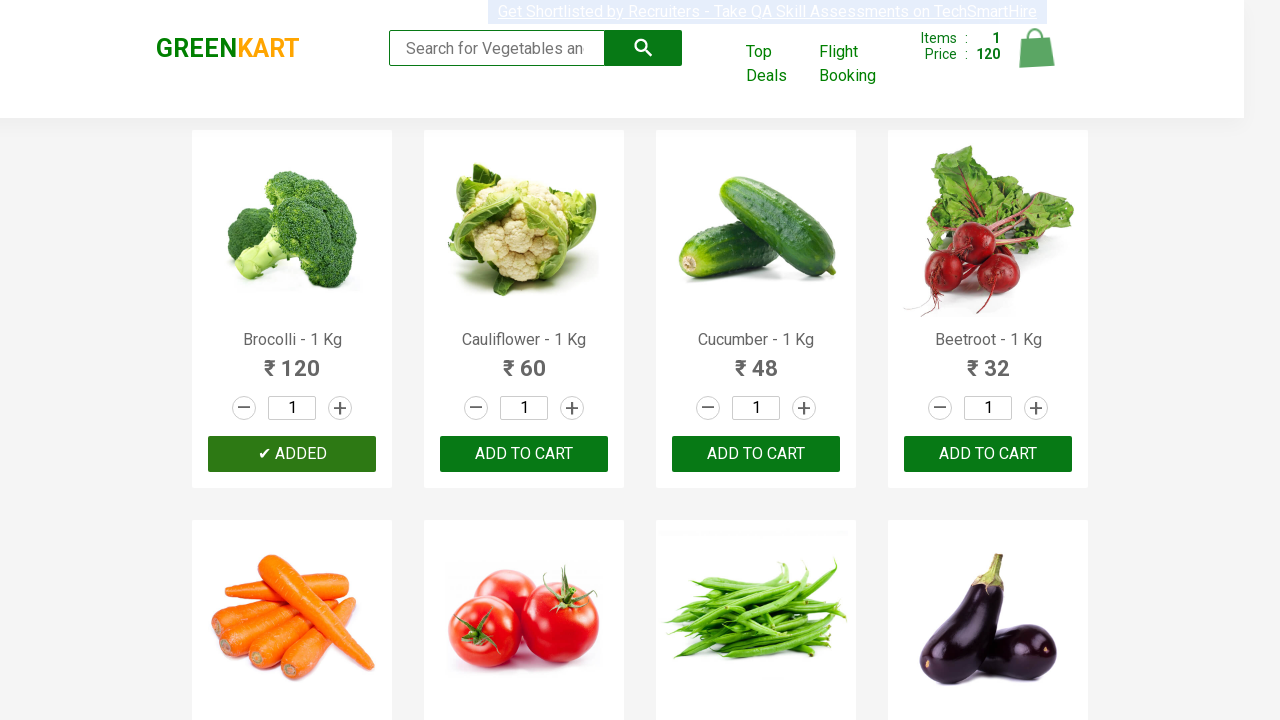

Waited 500ms before adding next item
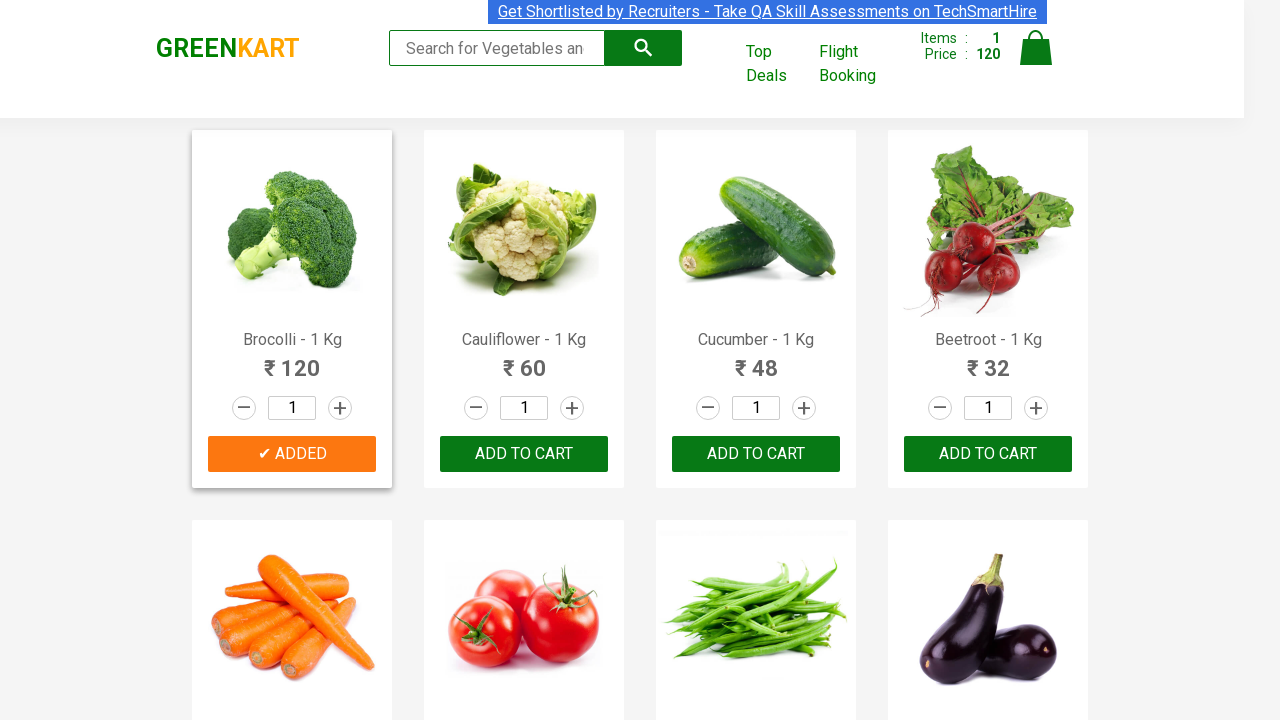

Added Cucumber to cart at (988, 454) on xpath=//button[text()='ADD TO CART'] >> nth=2
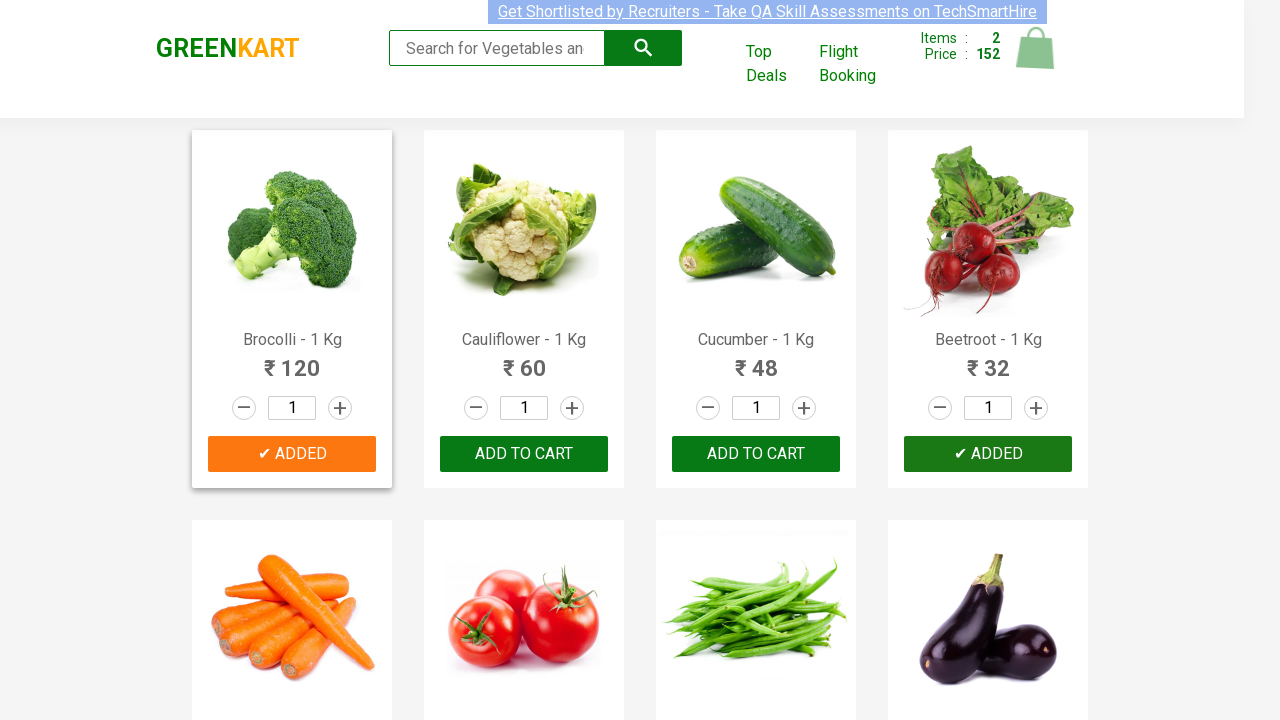

Waited 500ms before adding next item
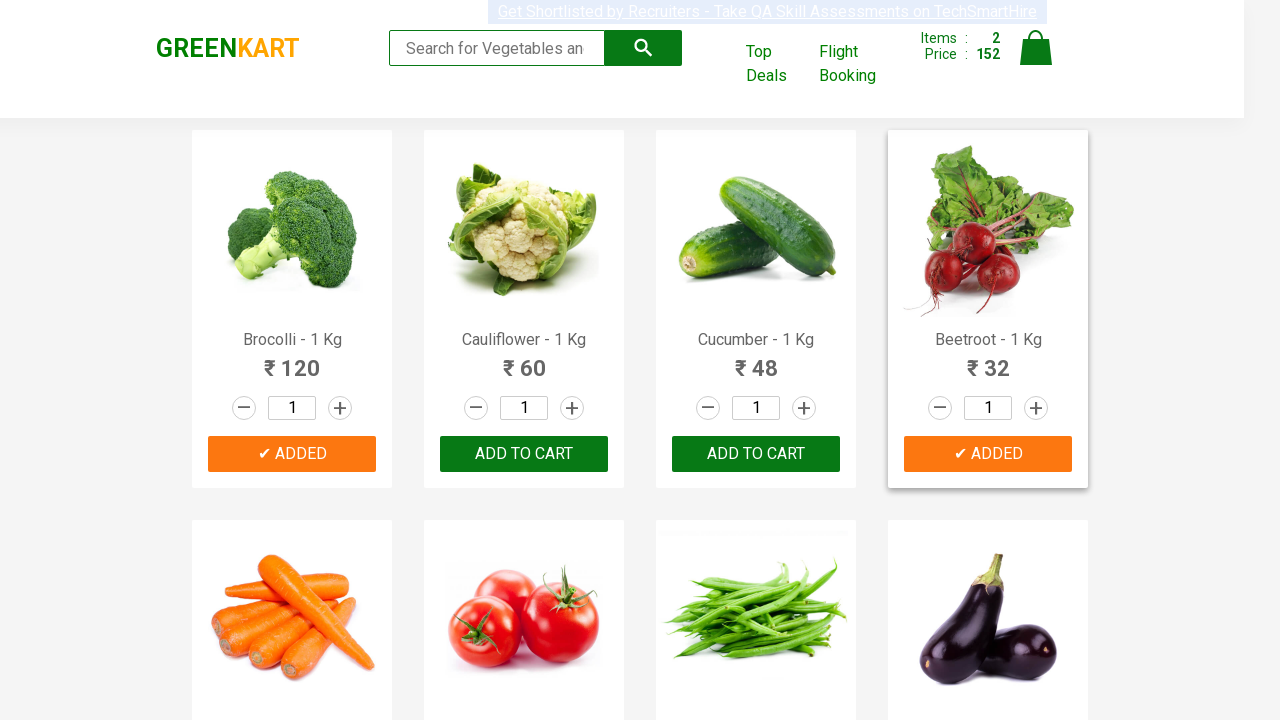

Added Beans to cart at (292, 360) on xpath=//button[text()='ADD TO CART'] >> nth=6
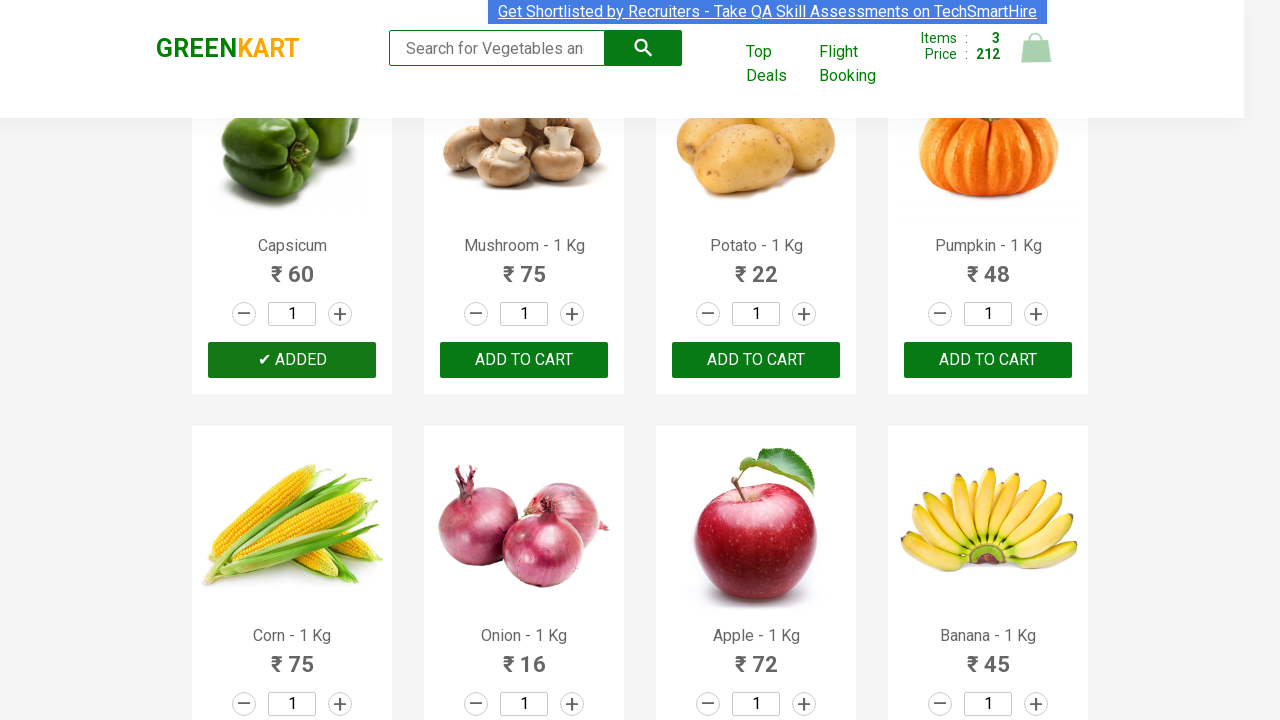

Waited 500ms before adding next item
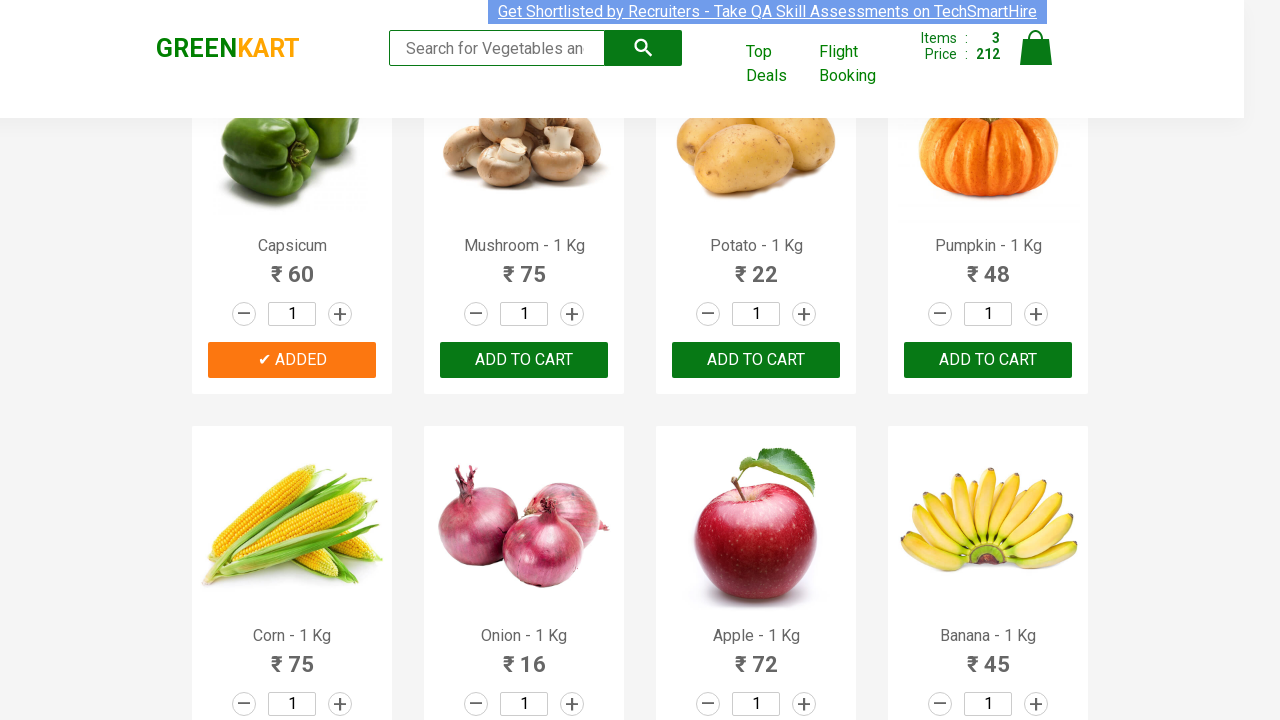

Added Potato to cart at (292, 360) on xpath=//button[text()='ADD TO CART'] >> nth=10
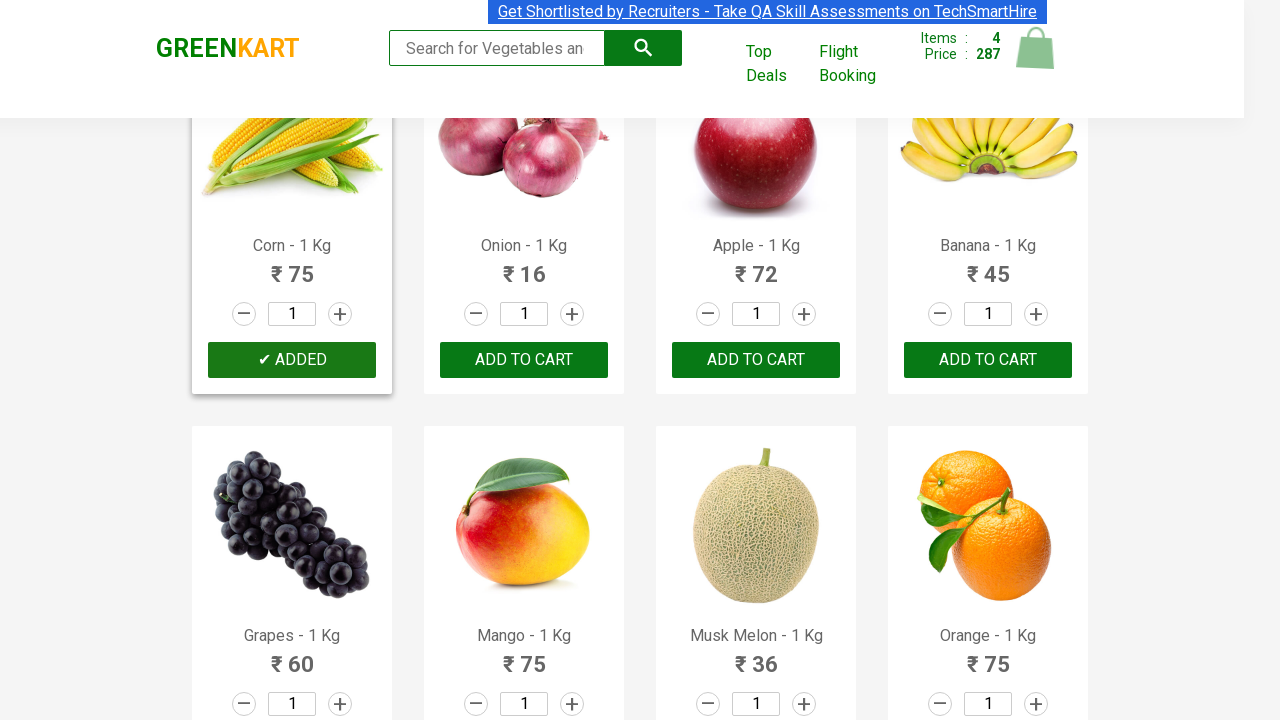

Waited 500ms before adding next item
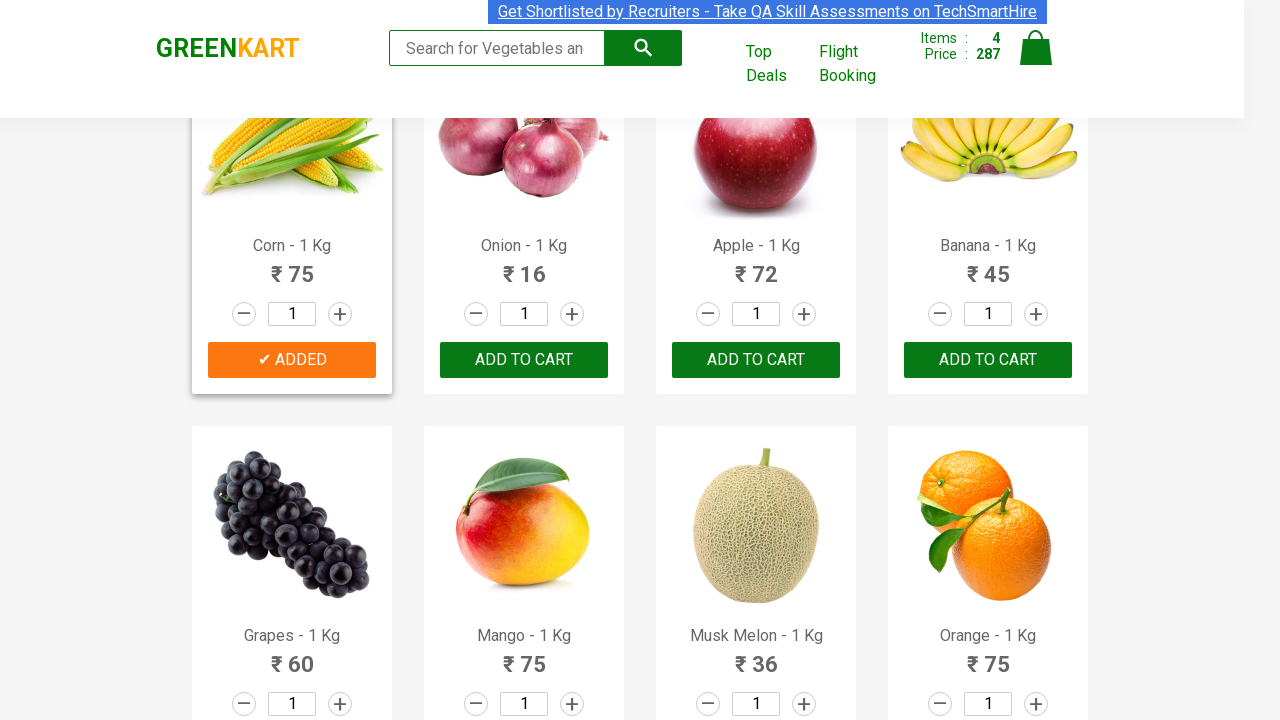

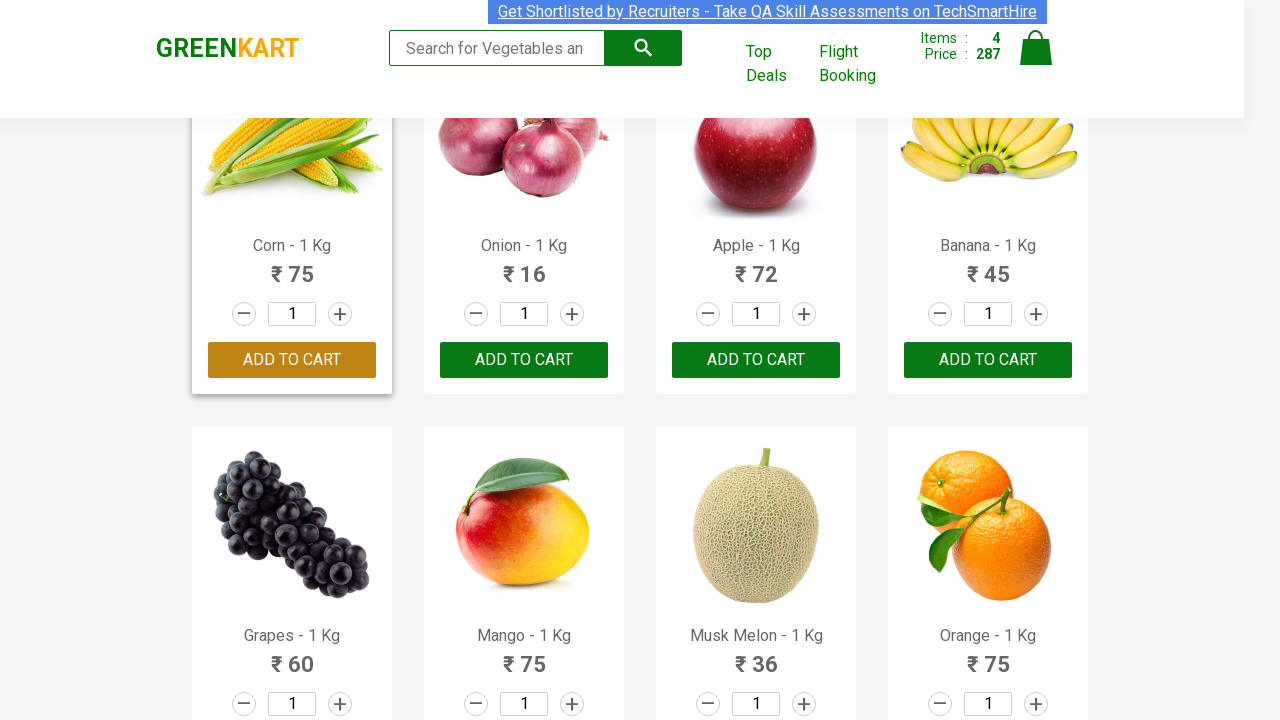